Navigates to the DS Portal home page and clicks the Get Started button to access the Queue page

Starting URL: https://dsportalapp.herokuapp.com/home

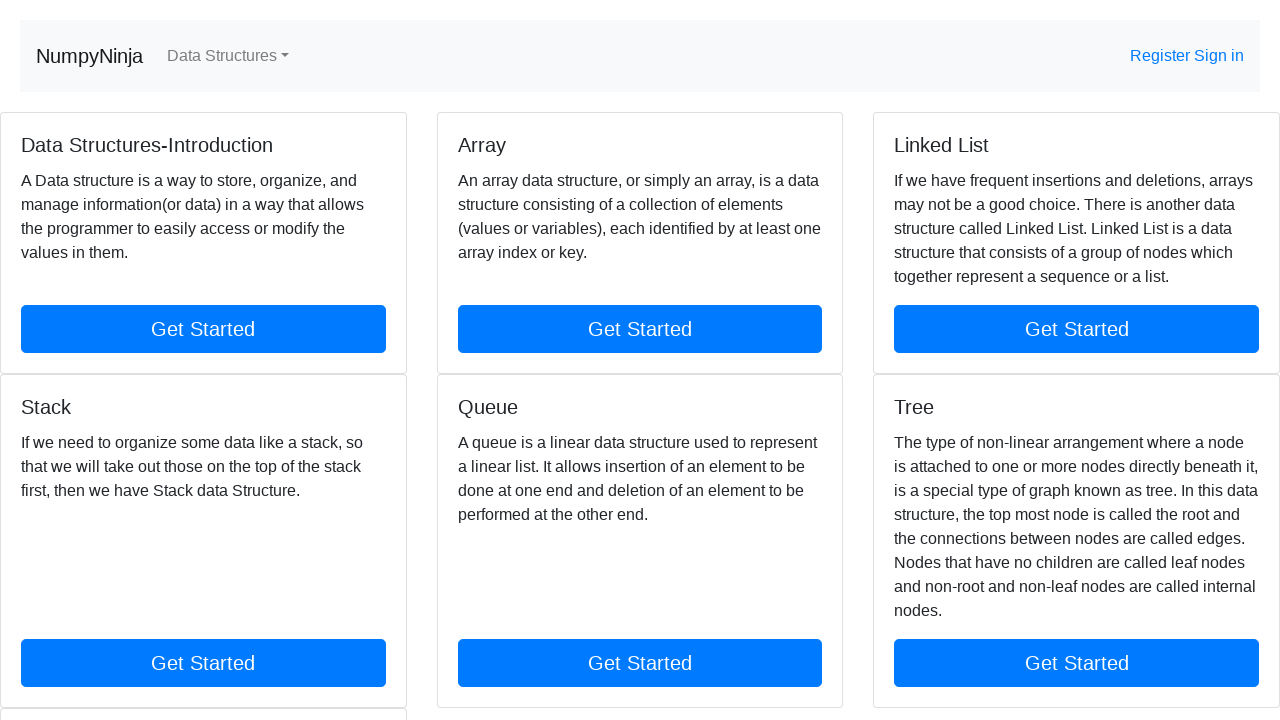

Navigated to DS Portal home page
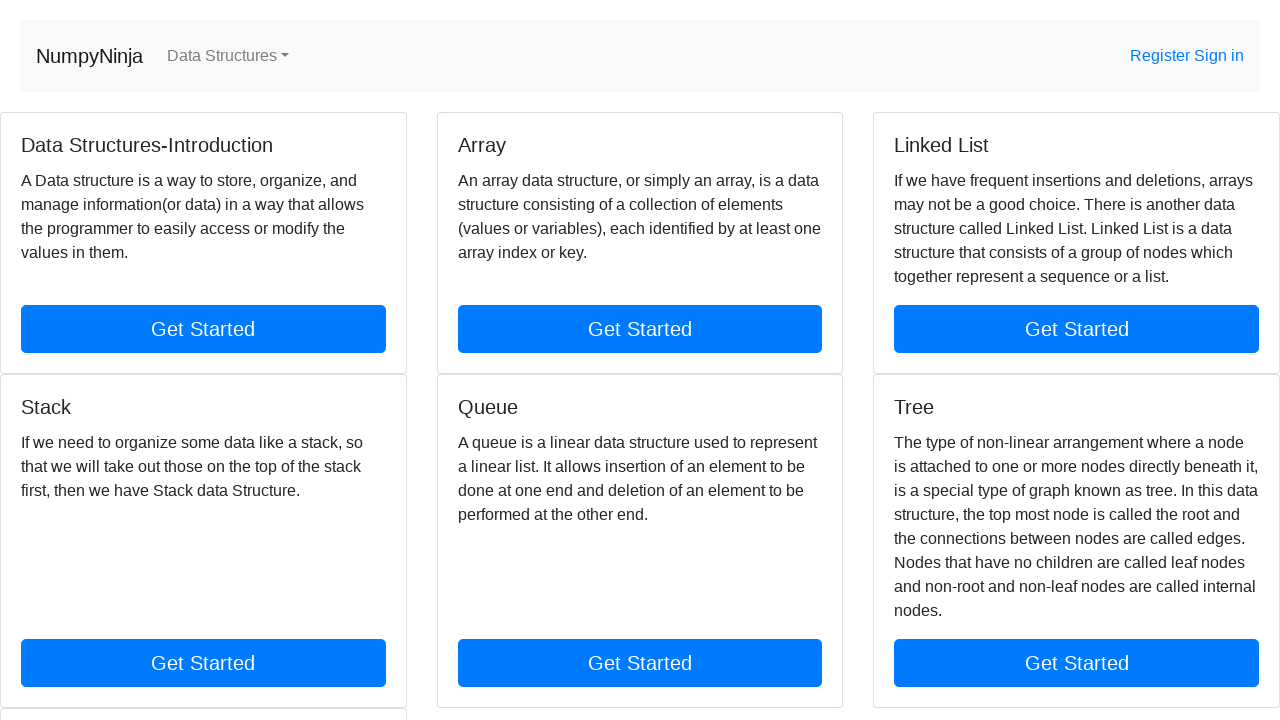

Clicked Get Started button to access Queue page at (640, 663) on xpath=/html/body/div[2]/div[5]/div/div/a
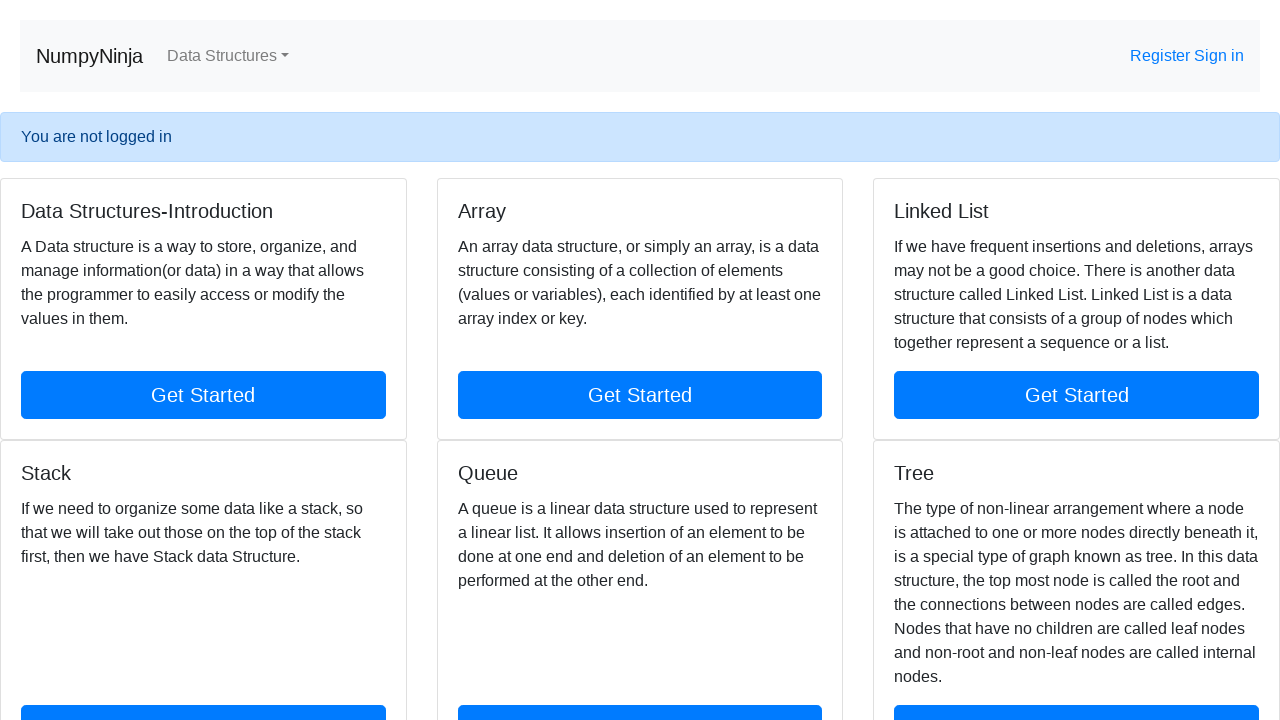

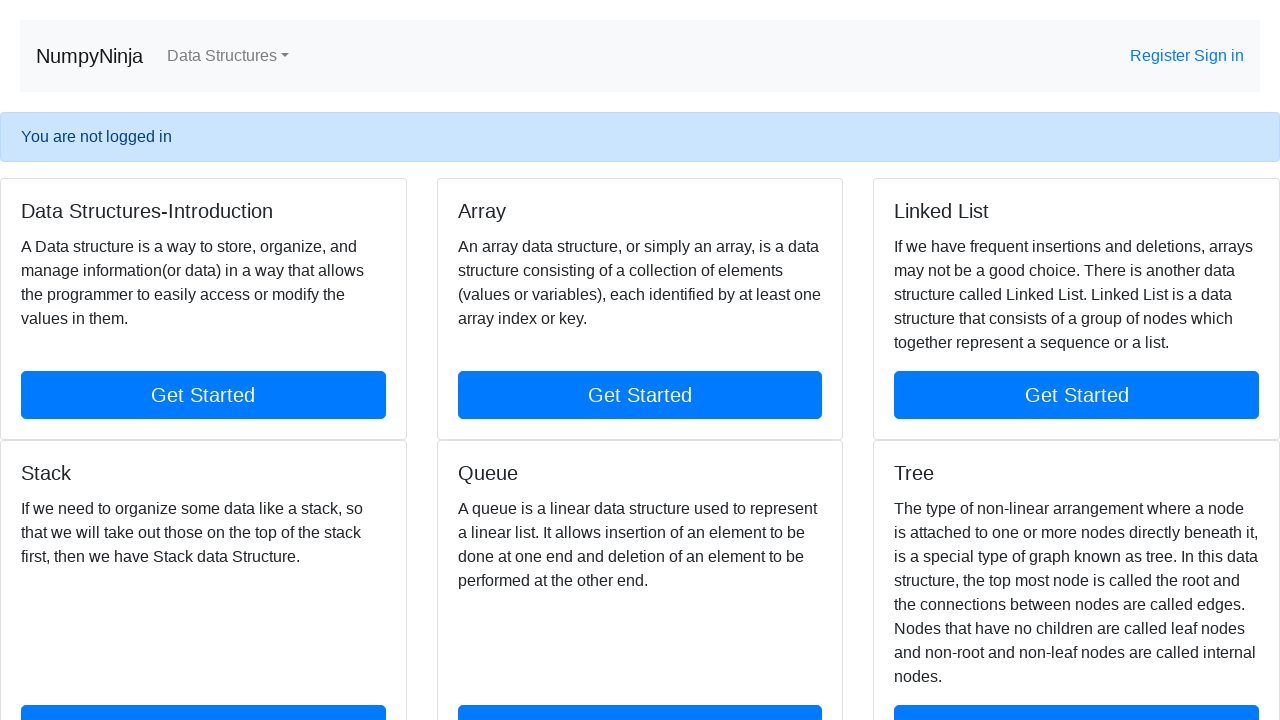